Tests login form with completely invalid credentials and verifies error

Starting URL: https://www.demoblaze.com/

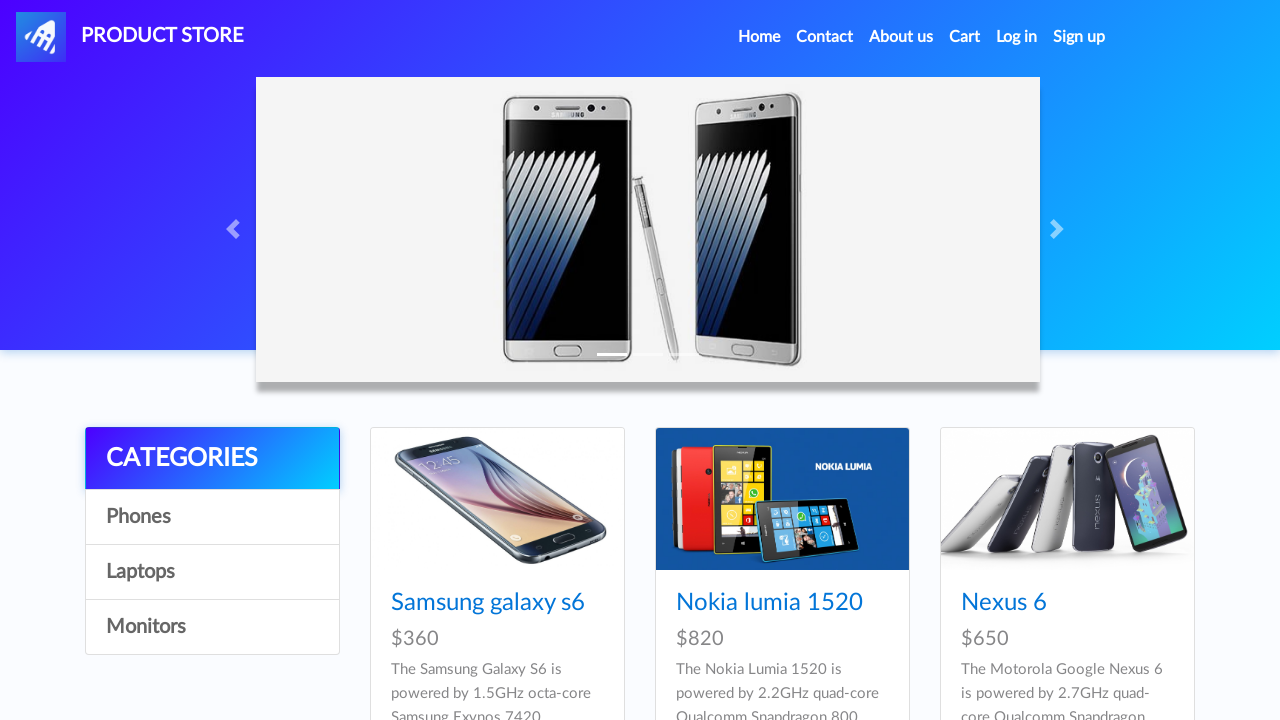

Reloaded the demoblaze login page
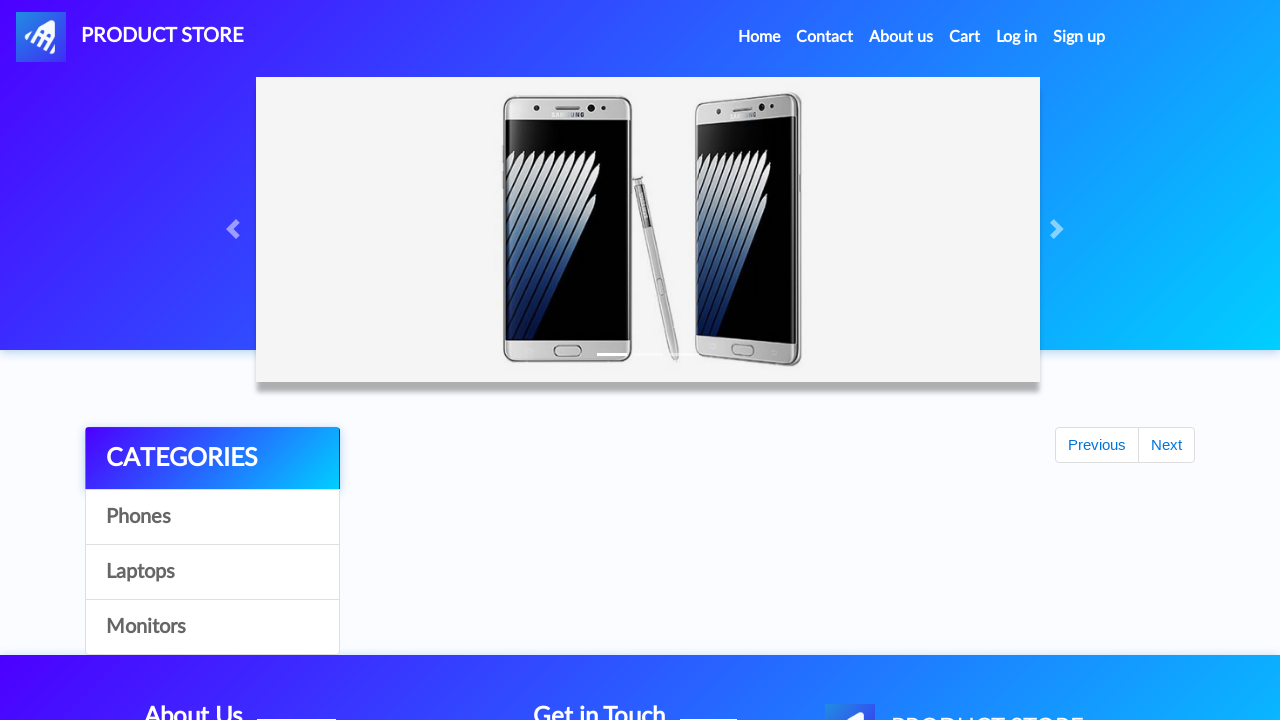

Waited 2 seconds for page to settle
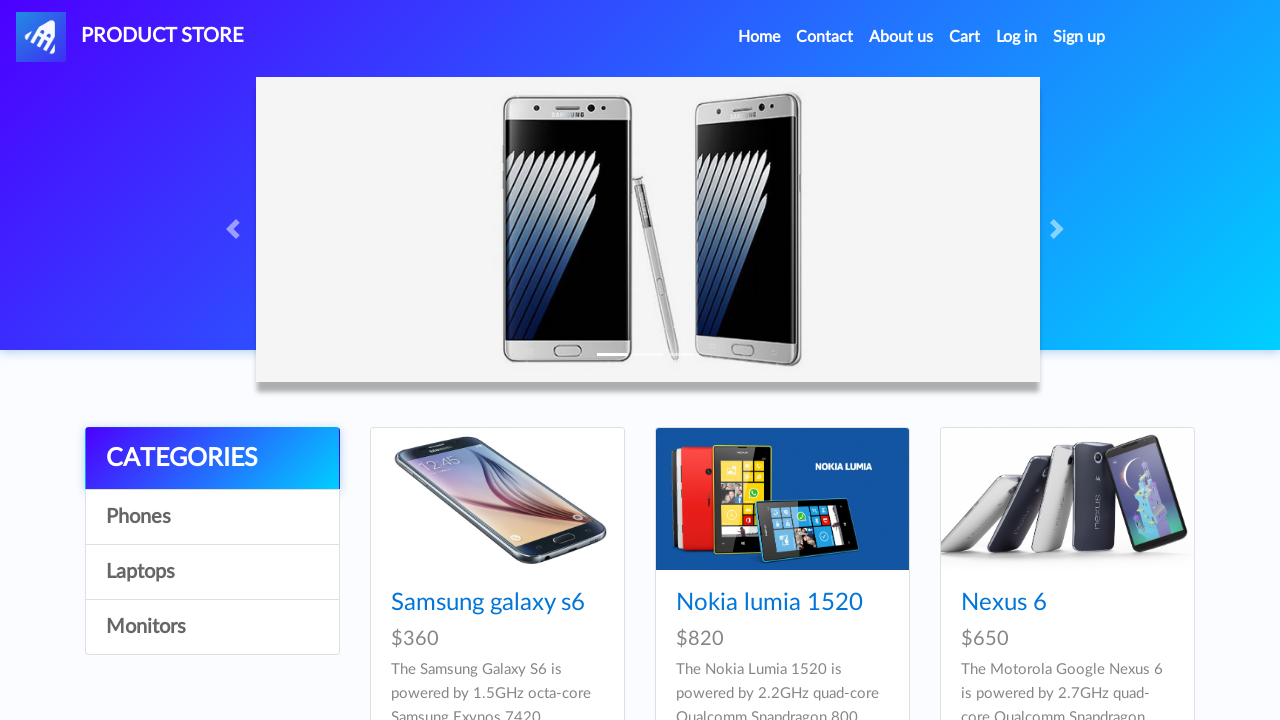

Clicked login button to open login modal at (1017, 37) on #login2
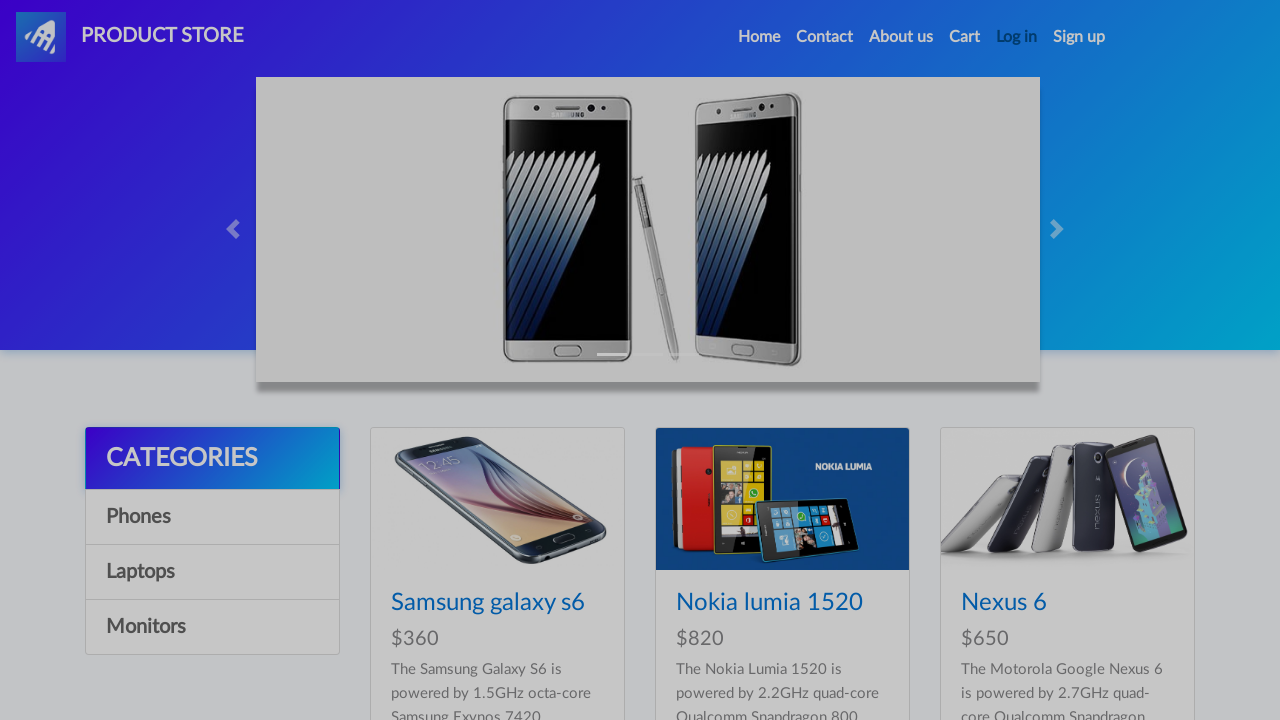

Filled username field with invalid username 'Username098utrfsdxhjkl' on #loginusername
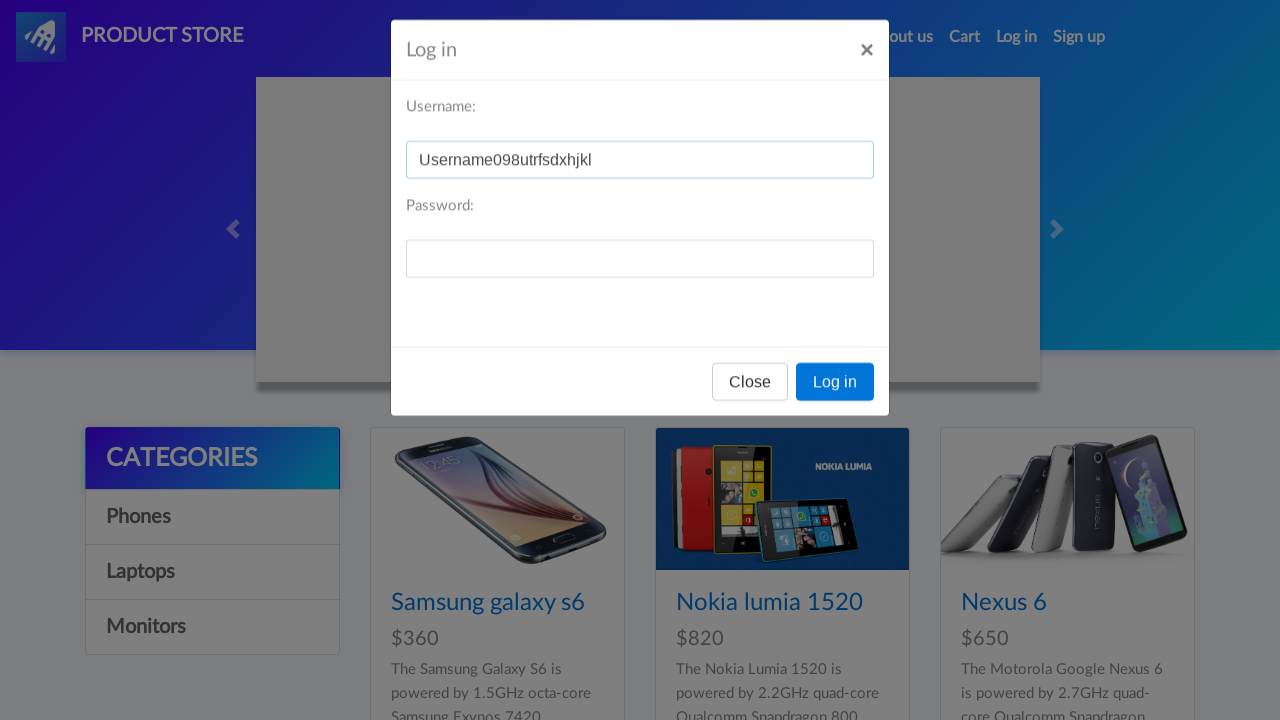

Filled password field with invalid password 'wrongpass' on #loginpassword
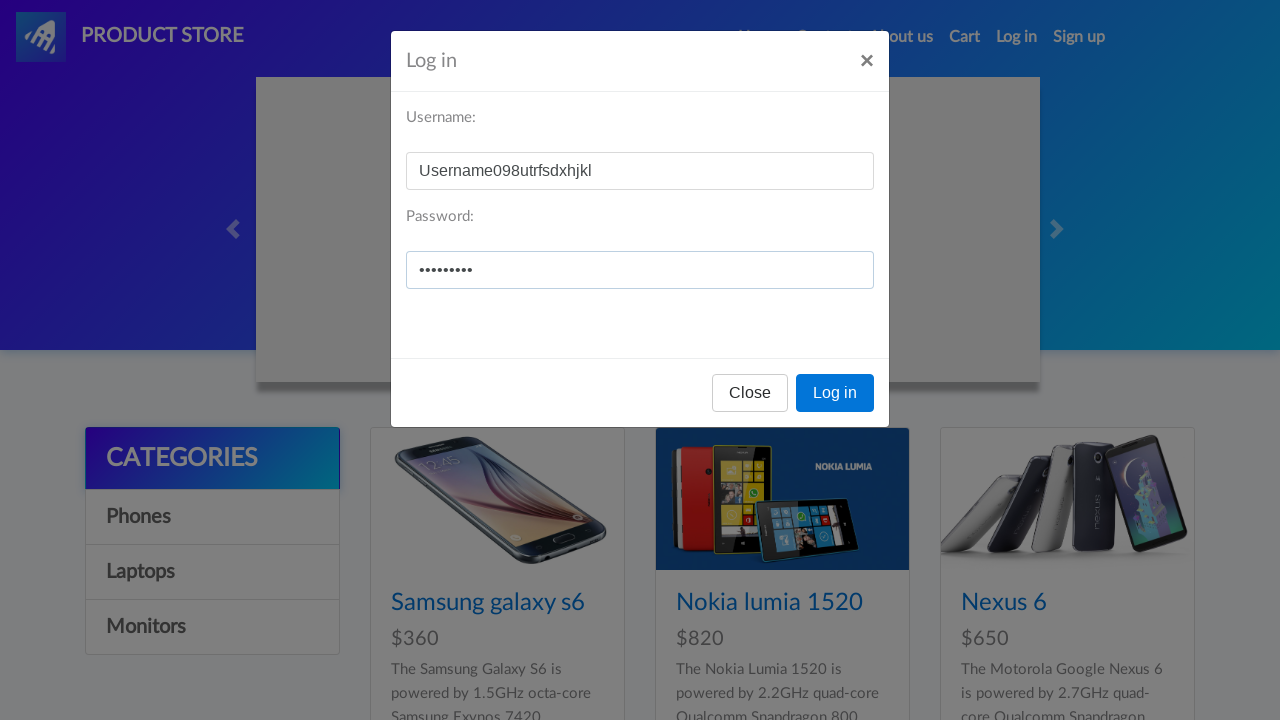

Waited 2 seconds before submitting login
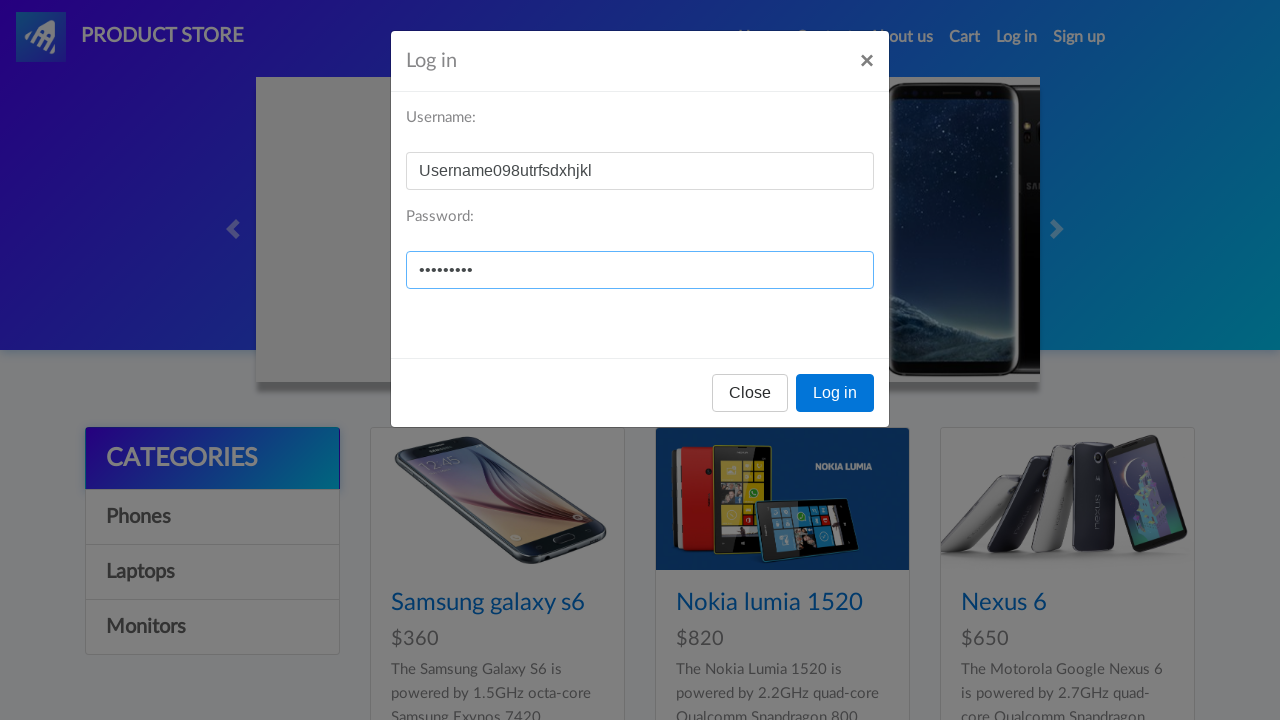

Clicked Log in button with invalid credentials at (835, 393) on button:has-text('Log in')
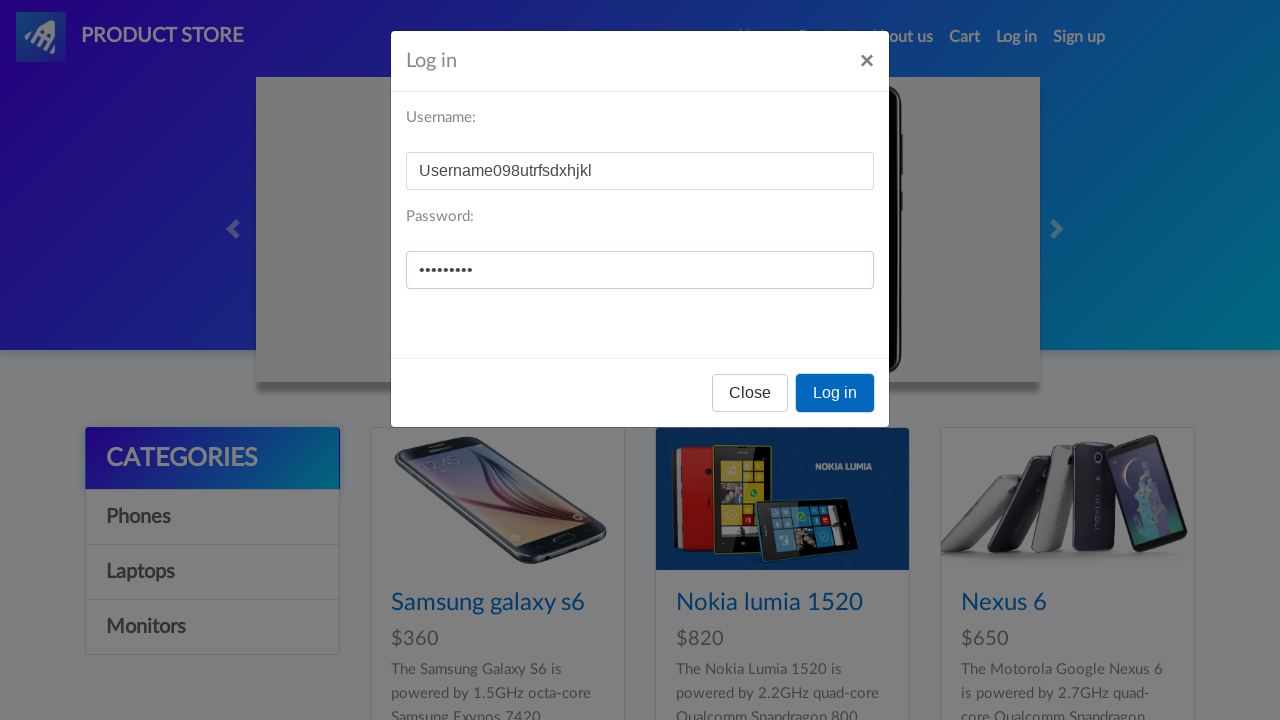

Waited 2 seconds for error response
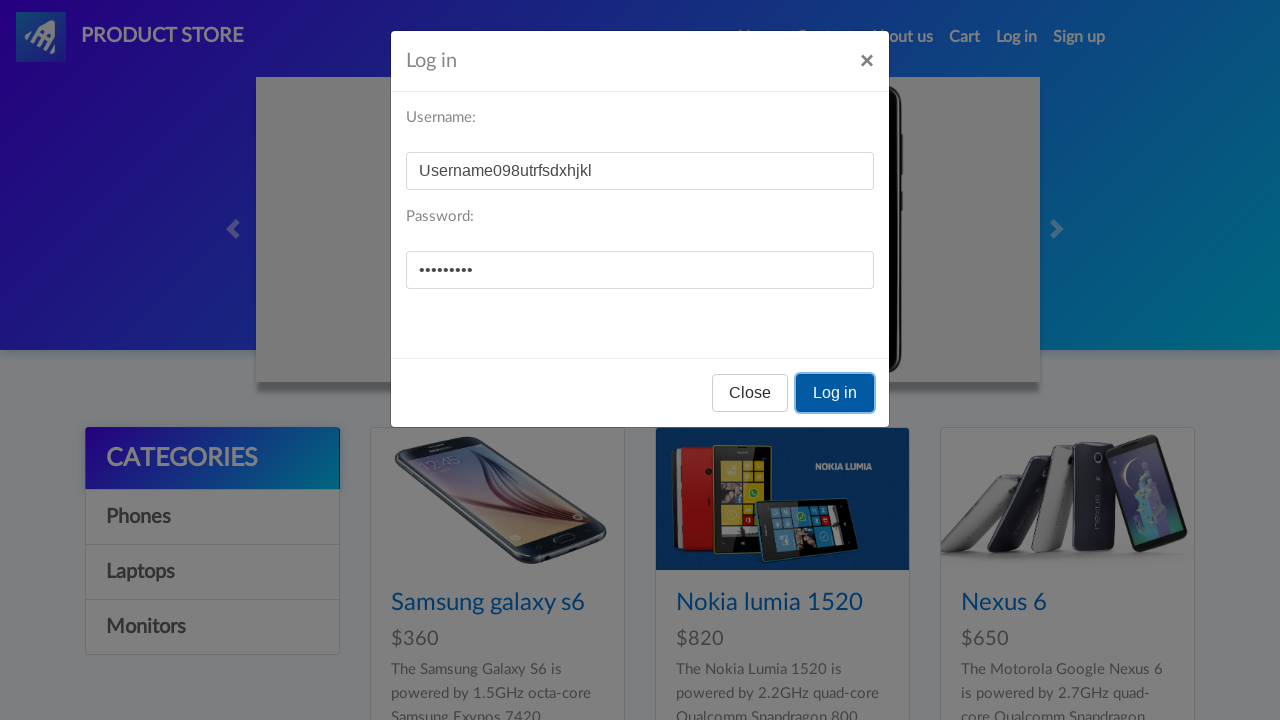

Set up dialog handler to accept error alert
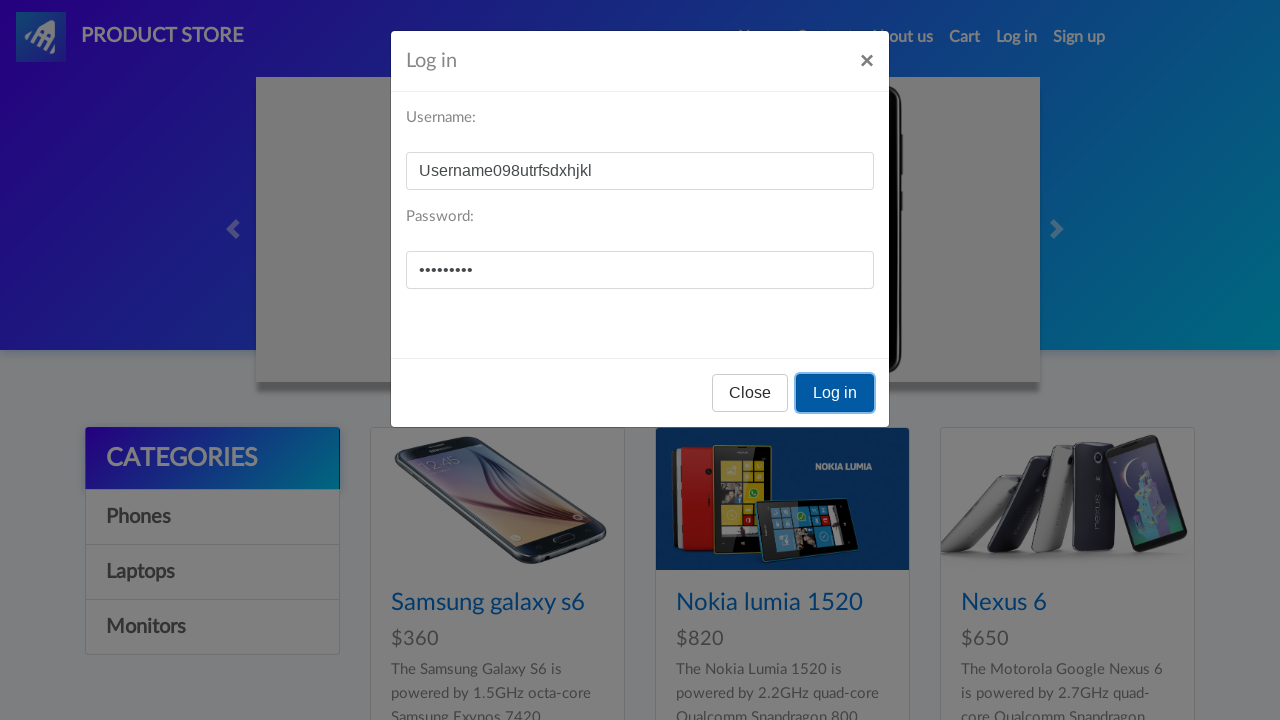

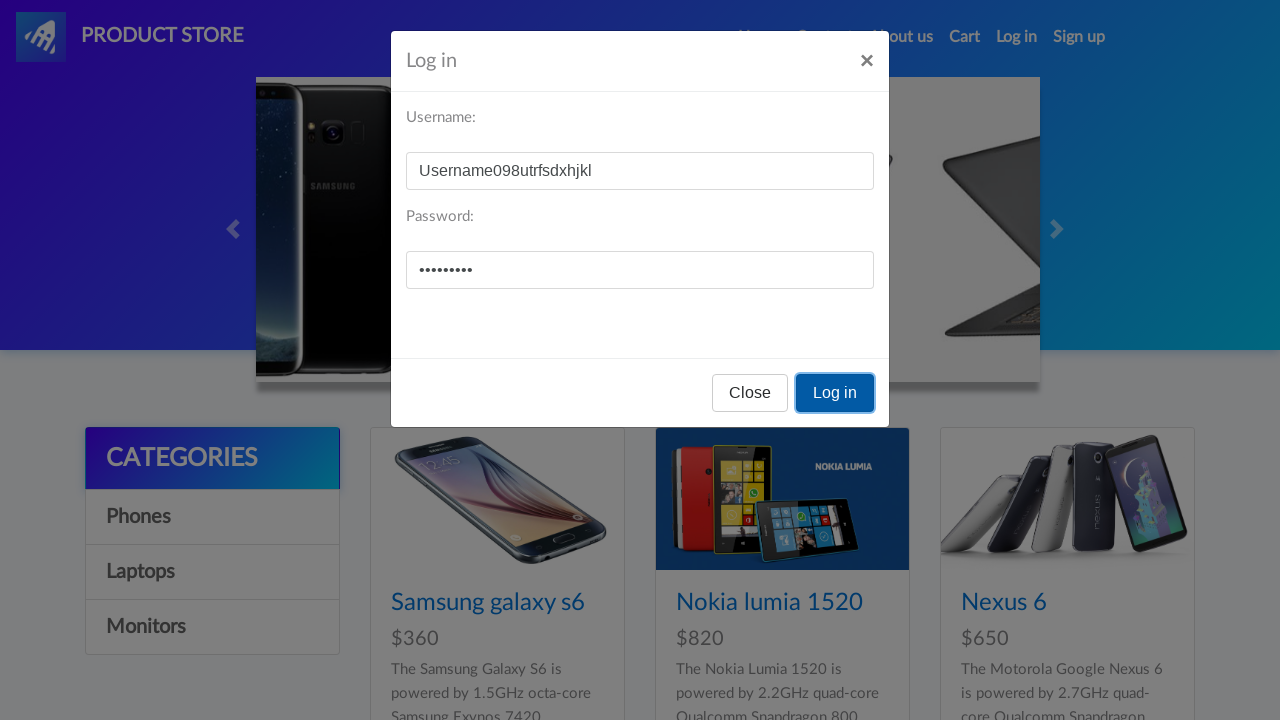